Tests clicking the JS Prompt button, entering text, accepting the prompt, and verifying the entered text appears in the result

Starting URL: https://the-internet.herokuapp.com/javascript_alerts

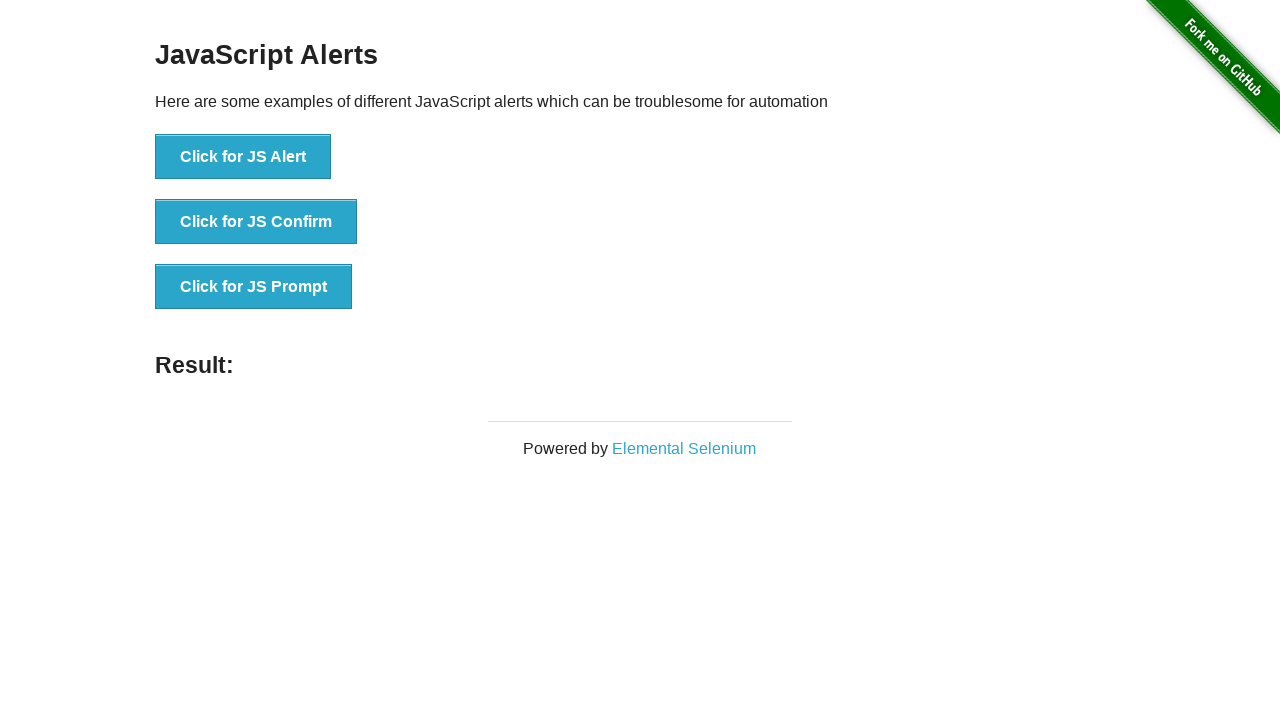

Set up dialog handler to accept prompt with text 'Hello Playwright Test'
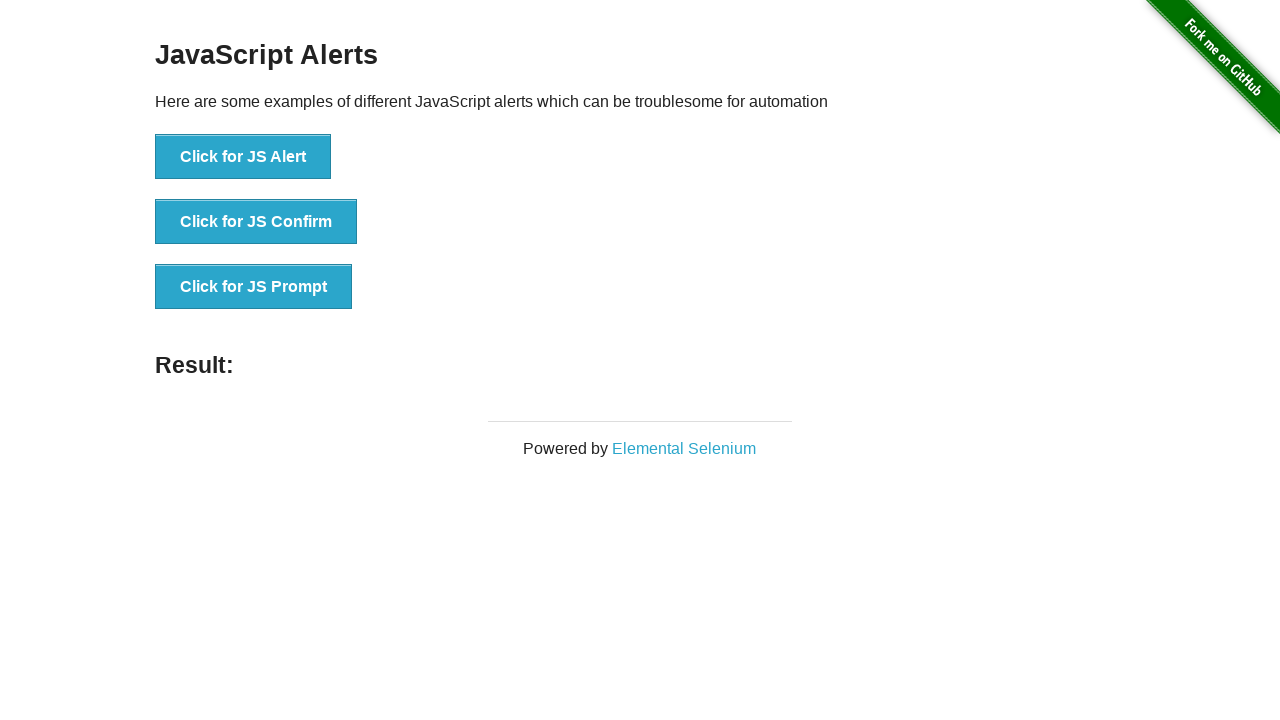

Clicked the JS Prompt button at (254, 287) on button[onclick*='jsPrompt']
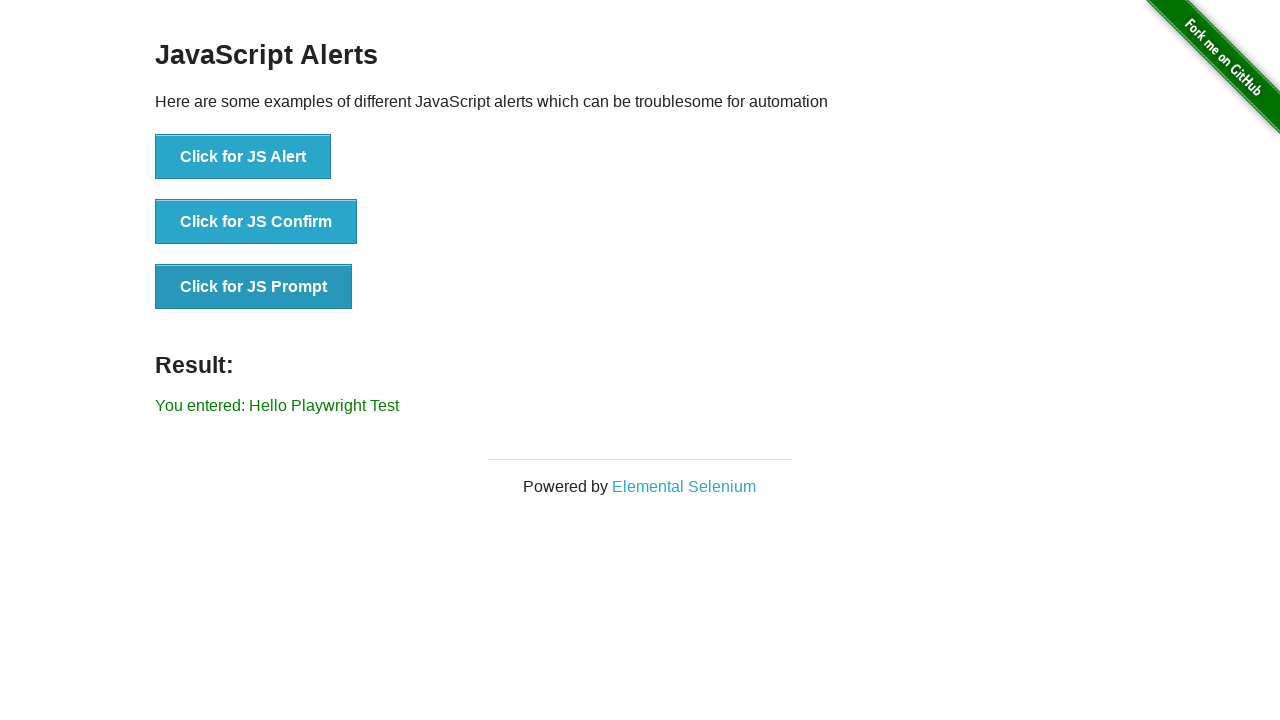

Waited for result message to appear
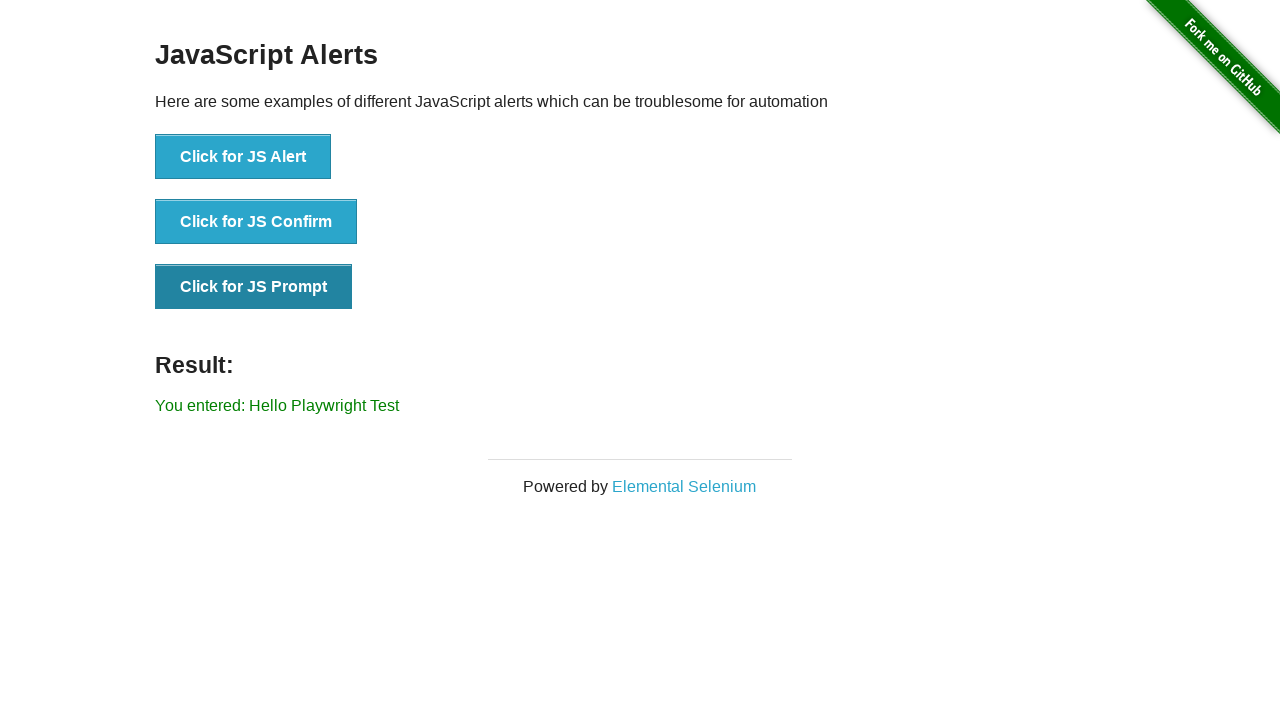

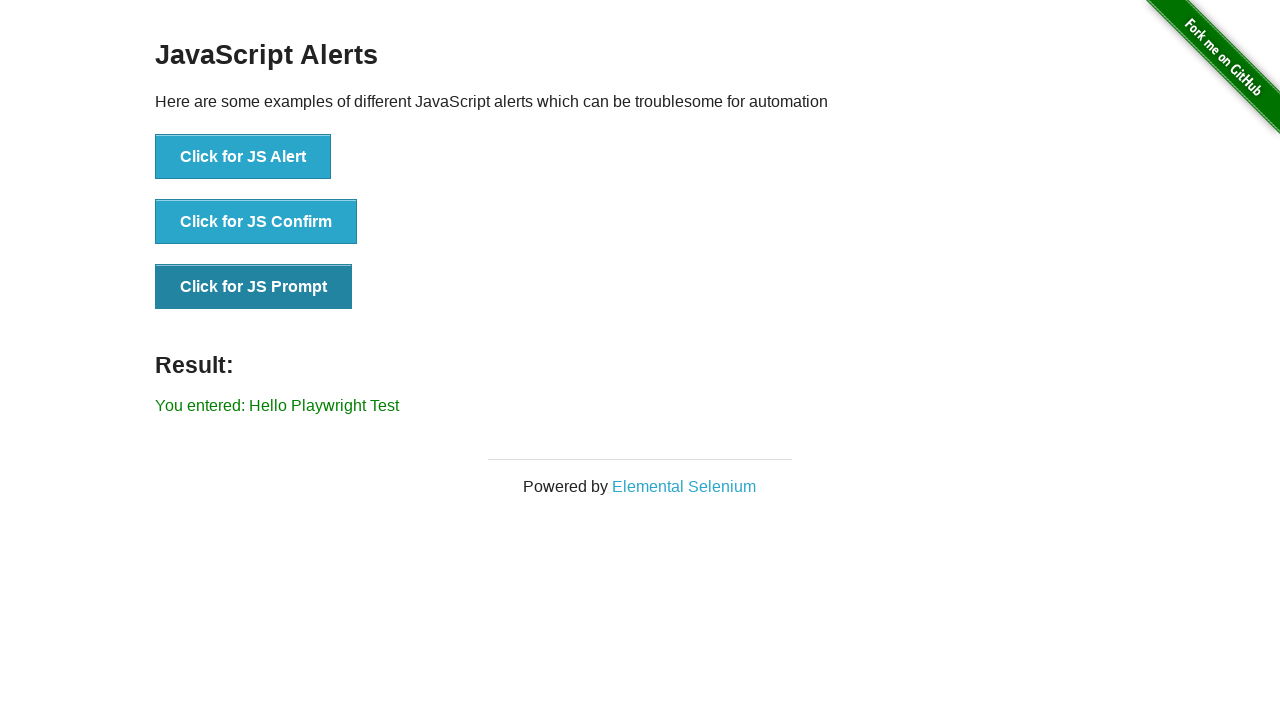